Tests page scrolling functionality by scrolling down 2000 pixels and then scrolling back up 2000 pixels on the Rediff homepage.

Starting URL: http://www.rediff.com

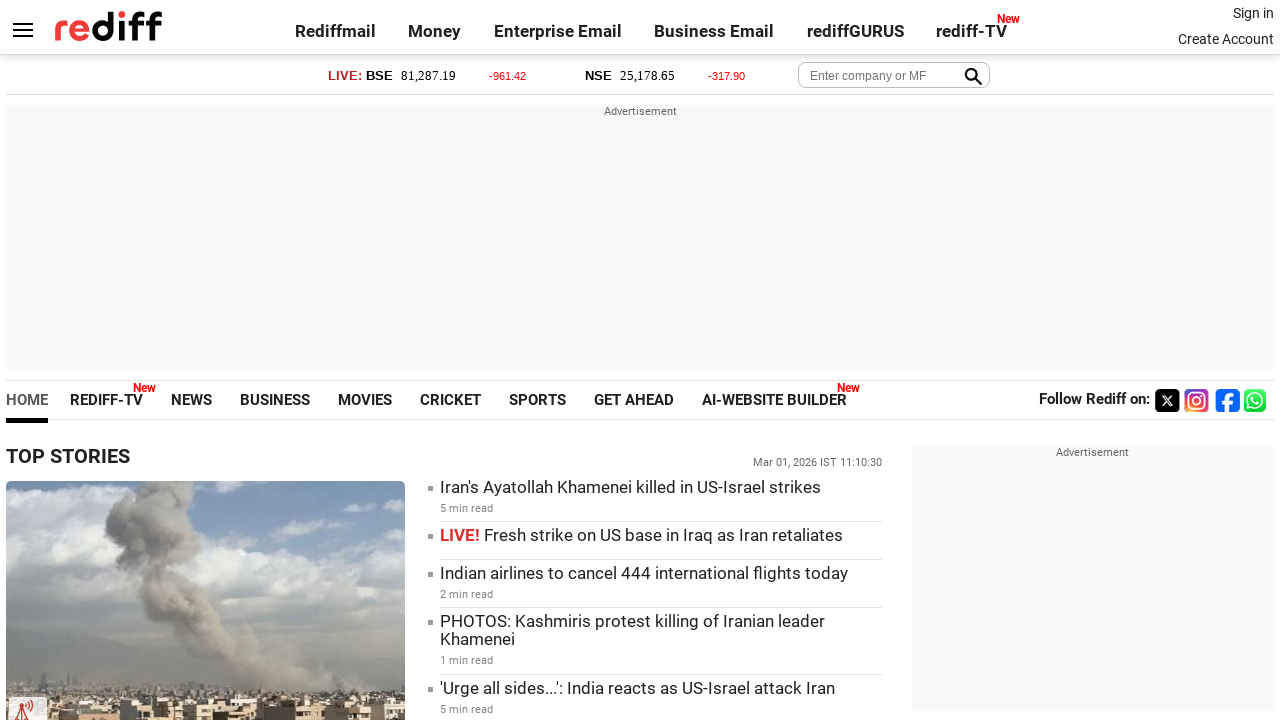

Scrolled down 2000 pixels on Rediff homepage
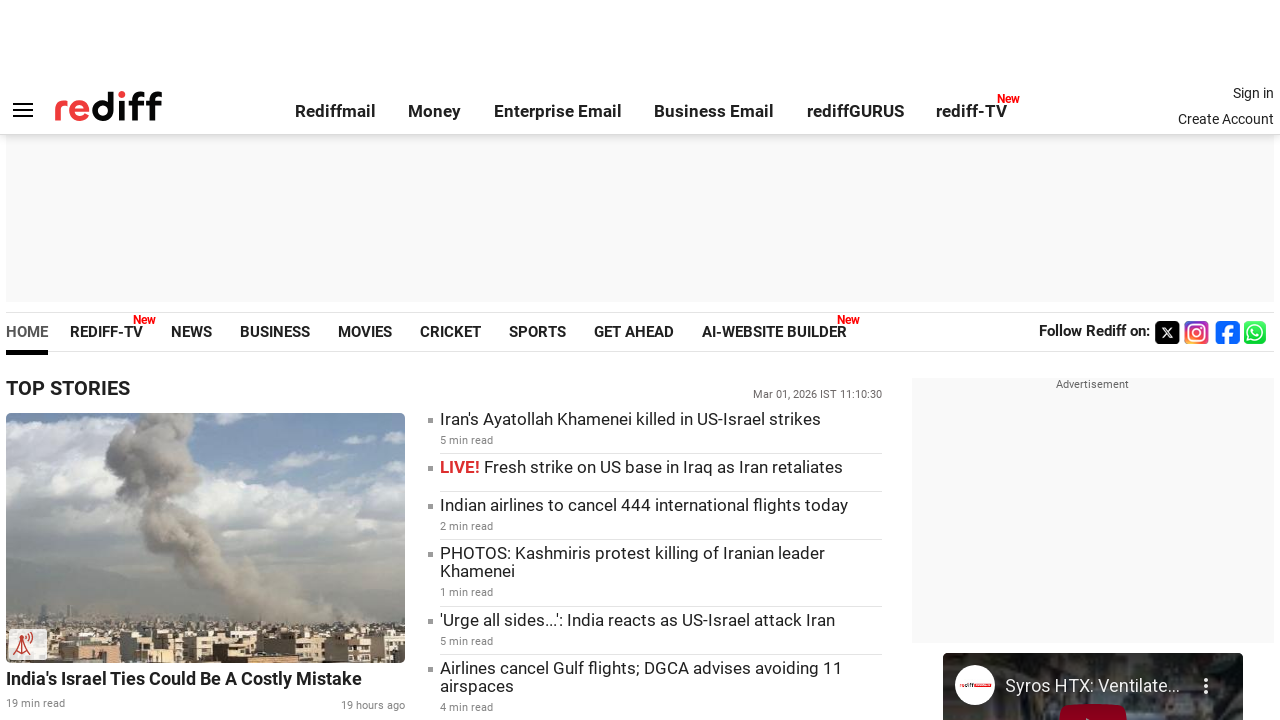

Waited 2000ms for scroll animation to complete
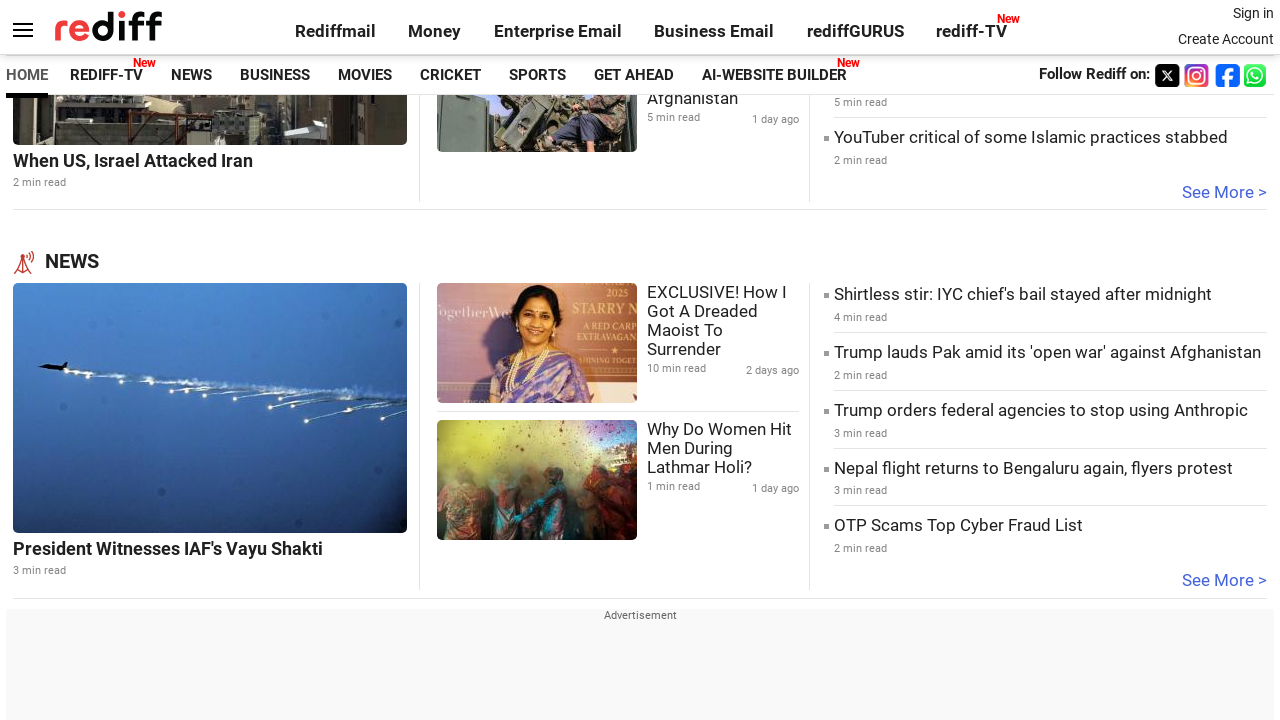

Scrolled up 2000 pixels back to original position
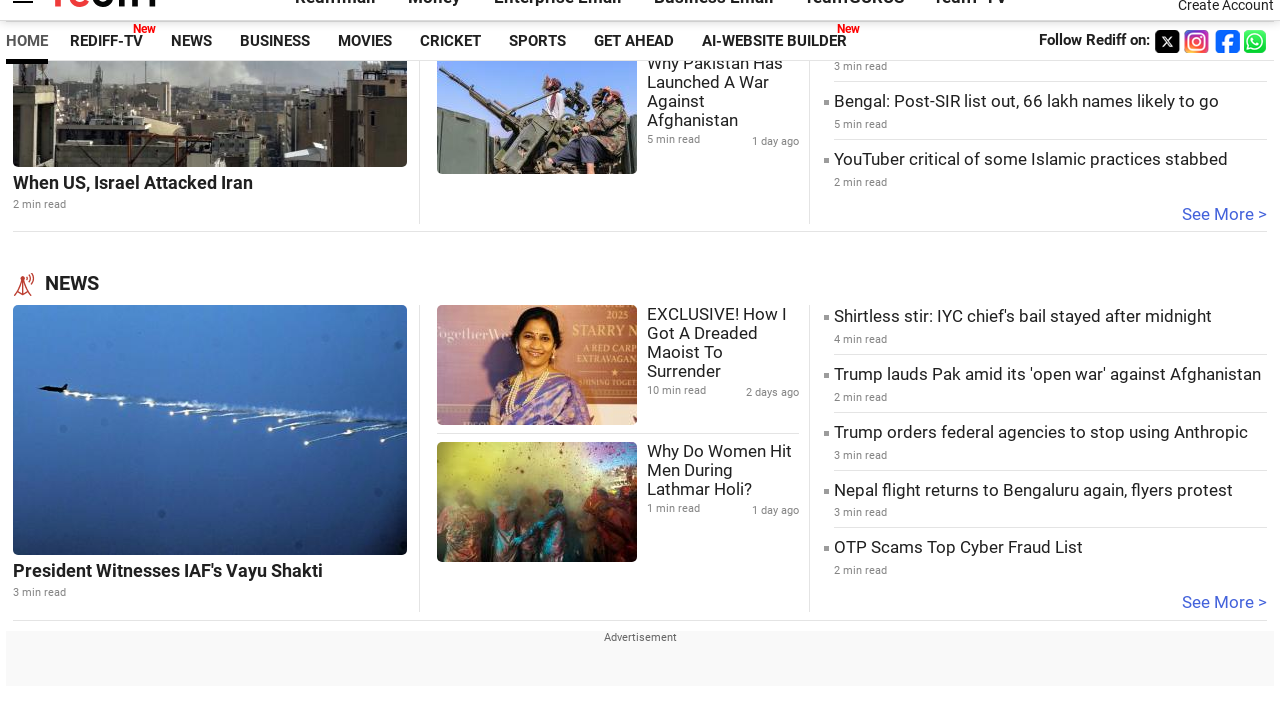

Waited 2000ms for scroll animation to complete
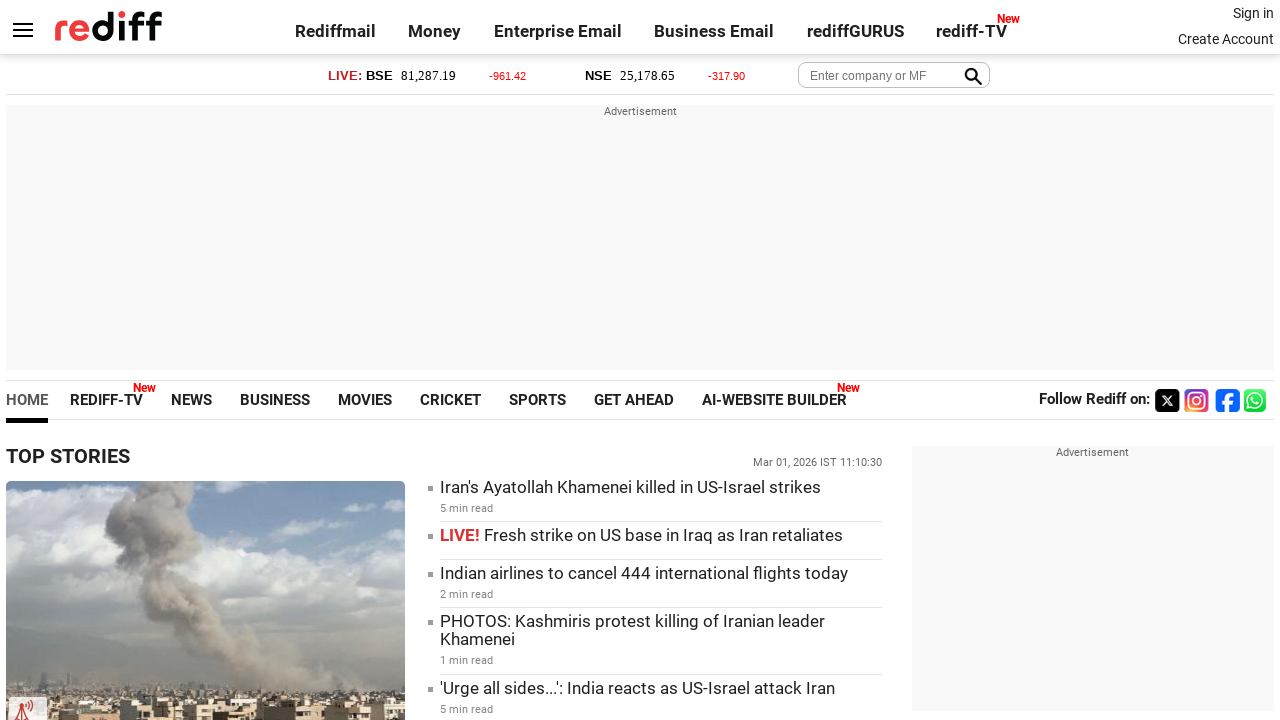

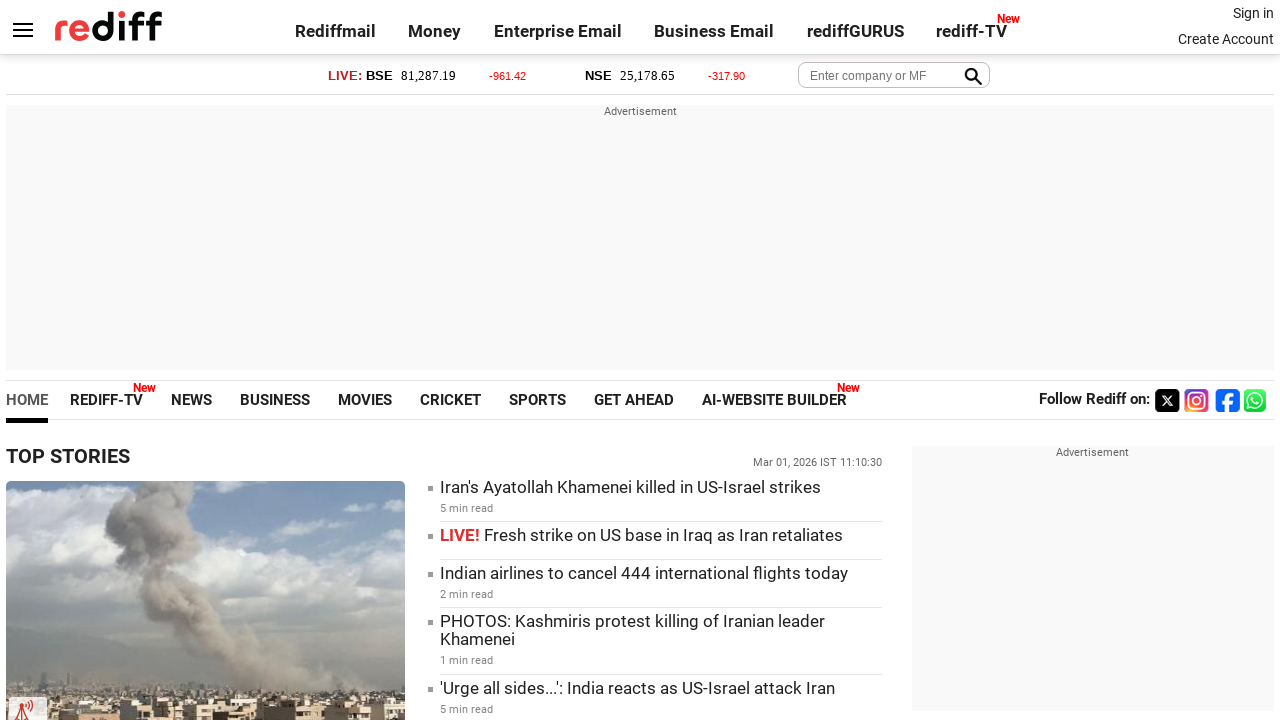